Tests disappearing elements page by navigating to it and waiting for elements to appear

Starting URL: https://the-internet.herokuapp.com/

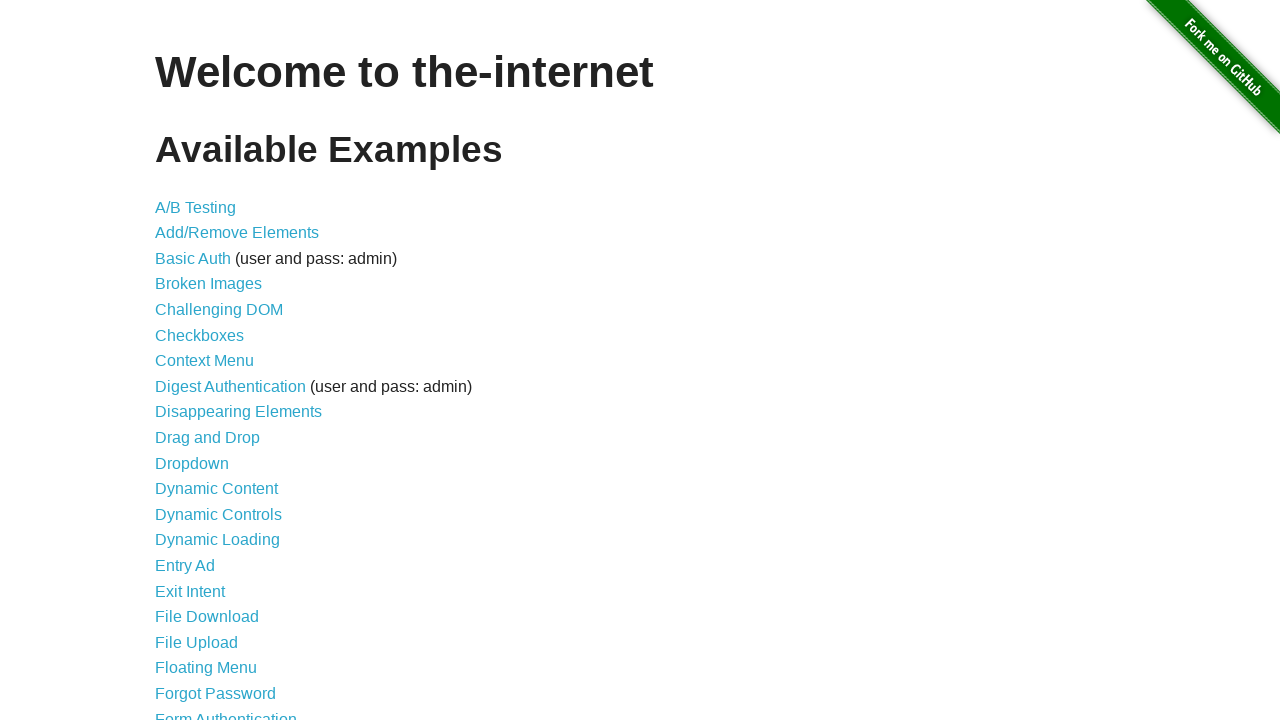

Clicked on the disappearing elements link at (238, 412) on xpath=//a[@href='/disappearing_elements']
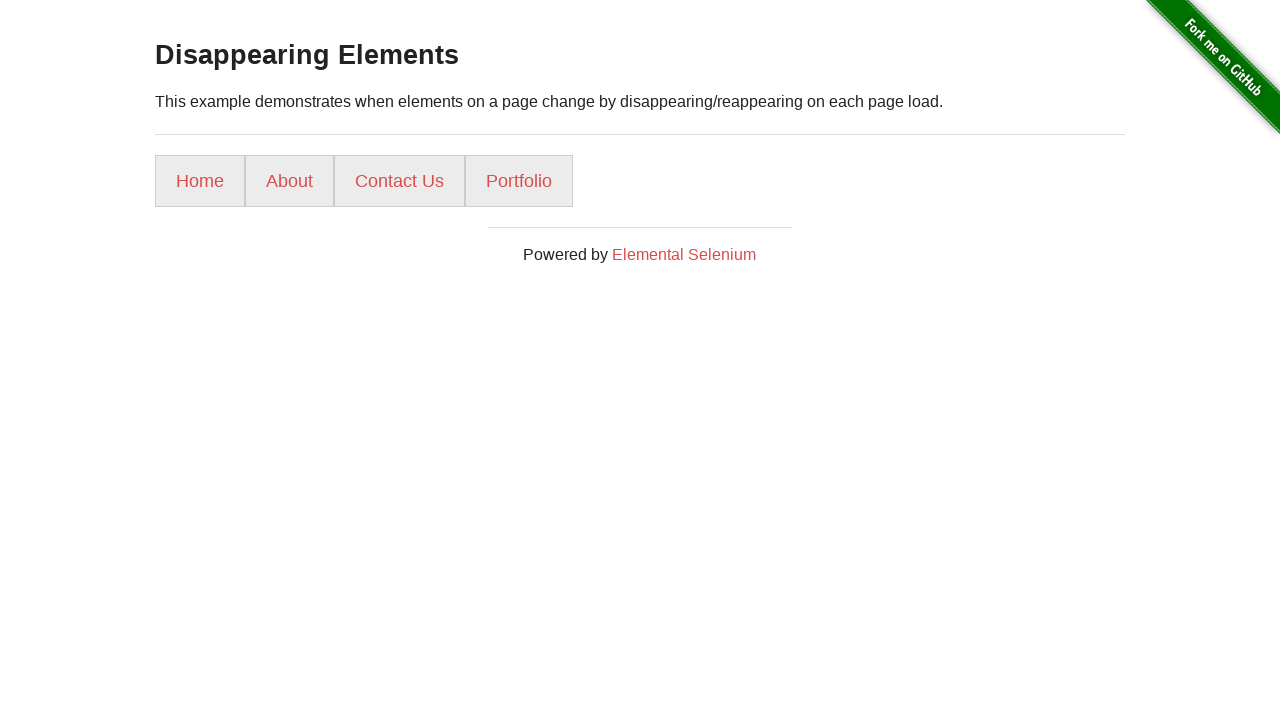

List items loaded on disappearing elements page
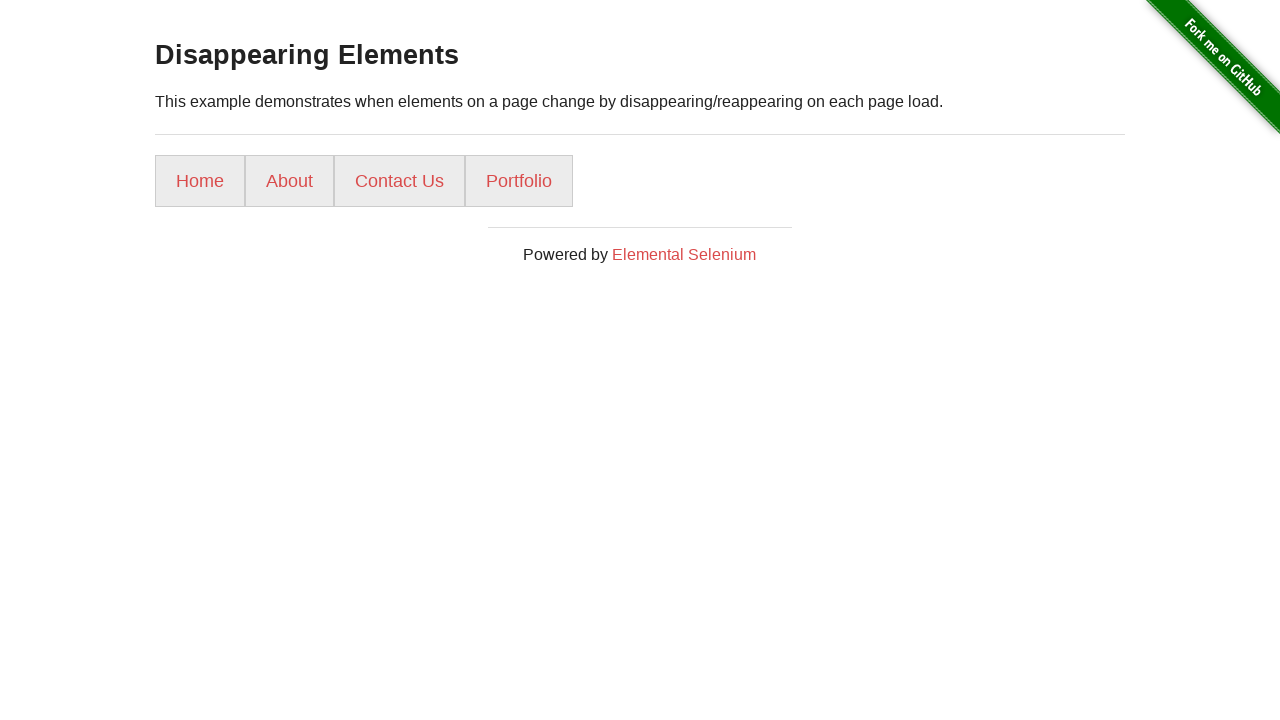

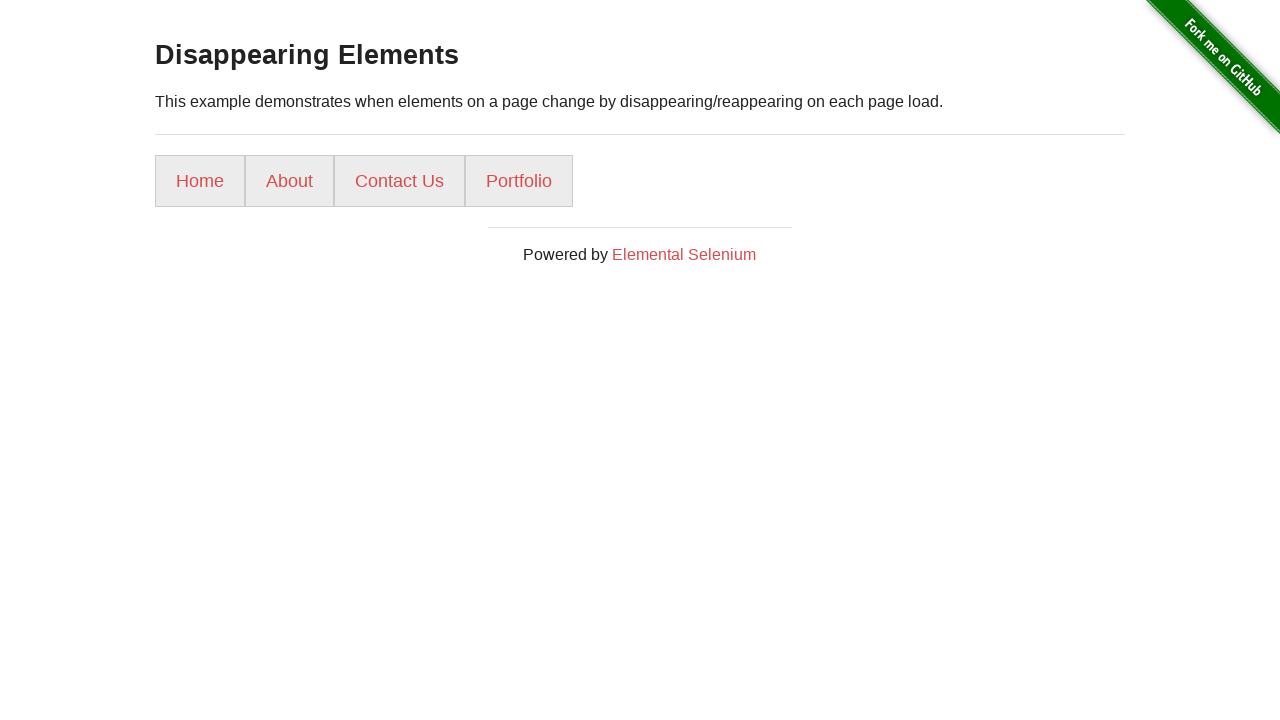